Tests that clicking a project in the Hot Projects section navigates to the project page

Starting URL: https://nearcatalog.xyz

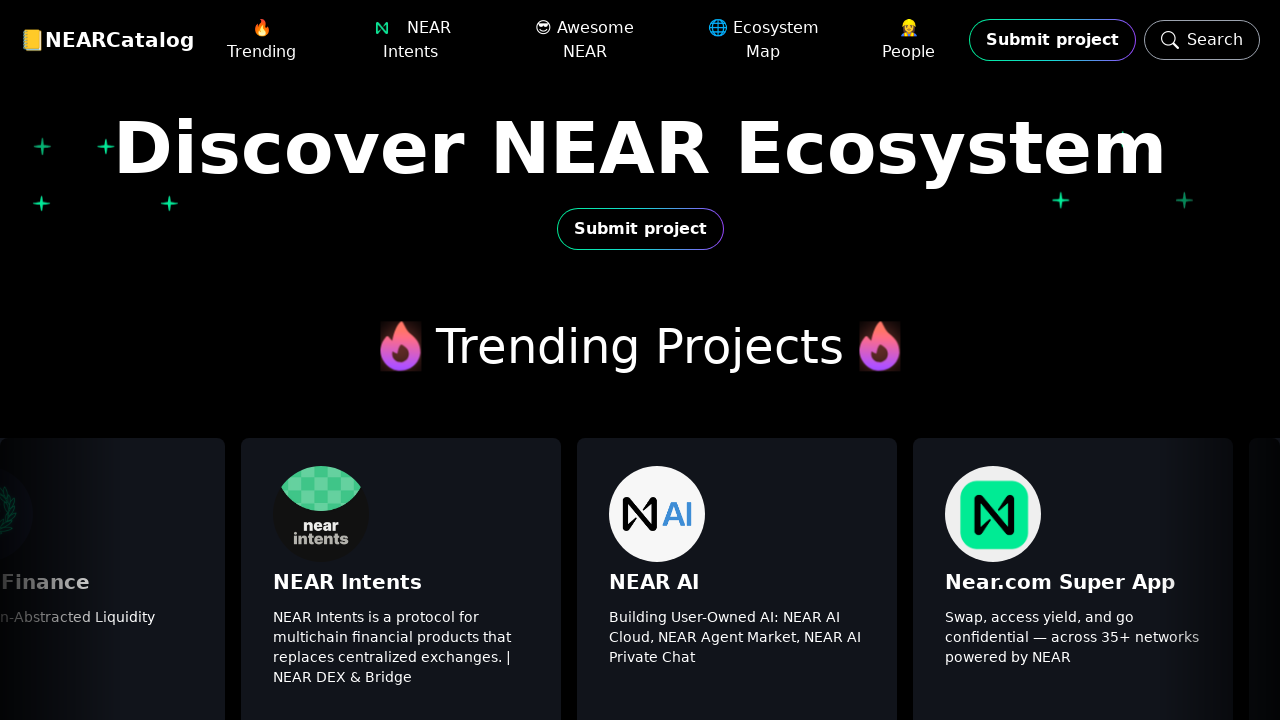

Hot Projects section became visible
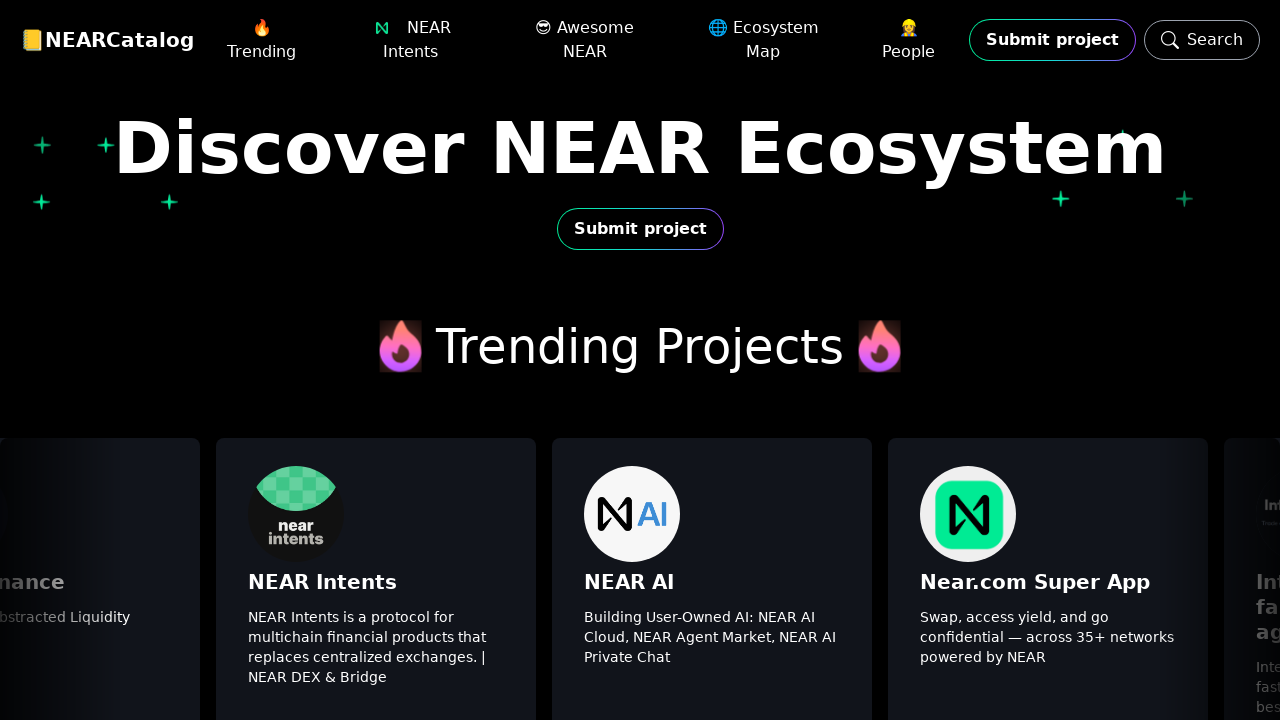

Project element in Hot Projects became visible
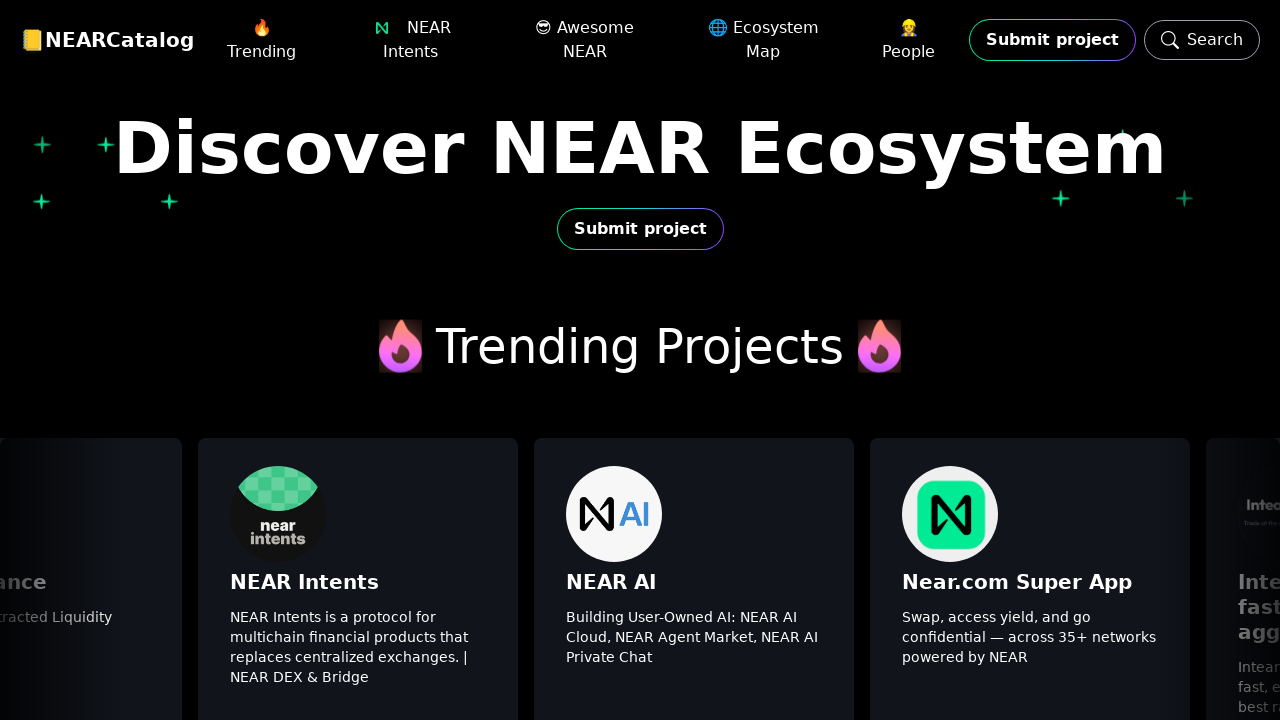

Clicked on project in Hot Projects section at (640, 508) on .relative > div > .relative > .no-scrollbar
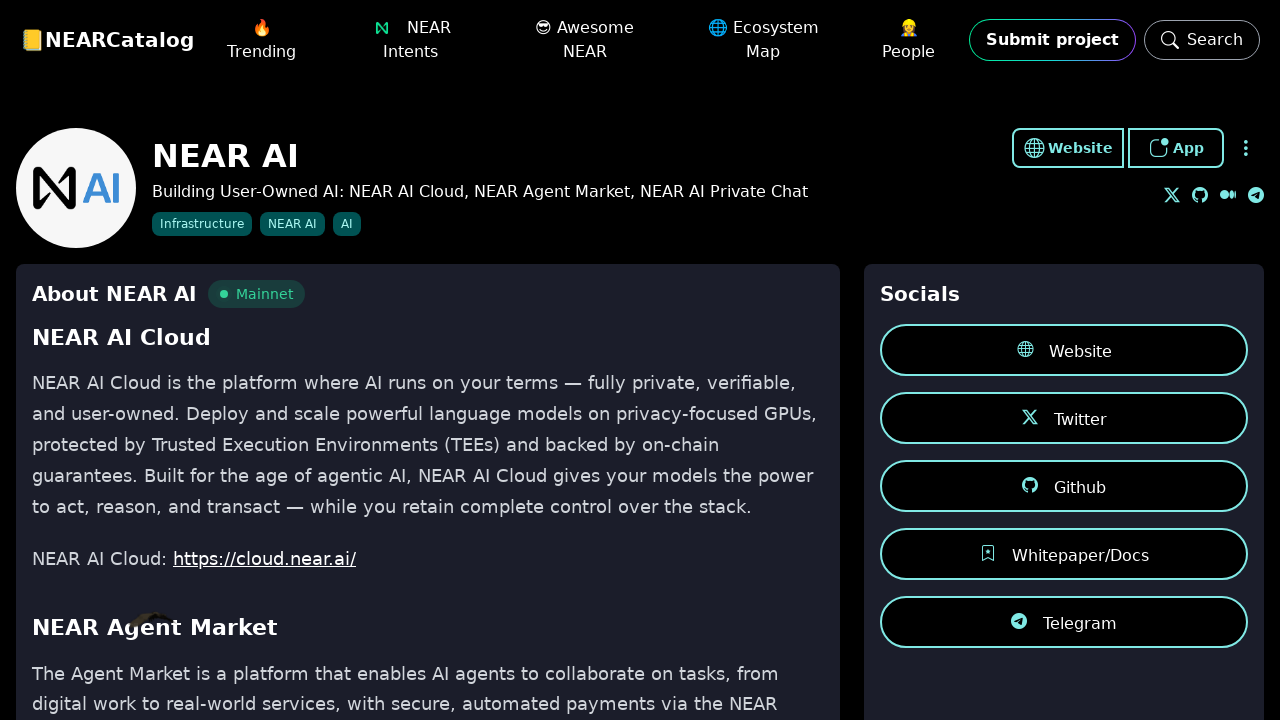

Project page network requests completed
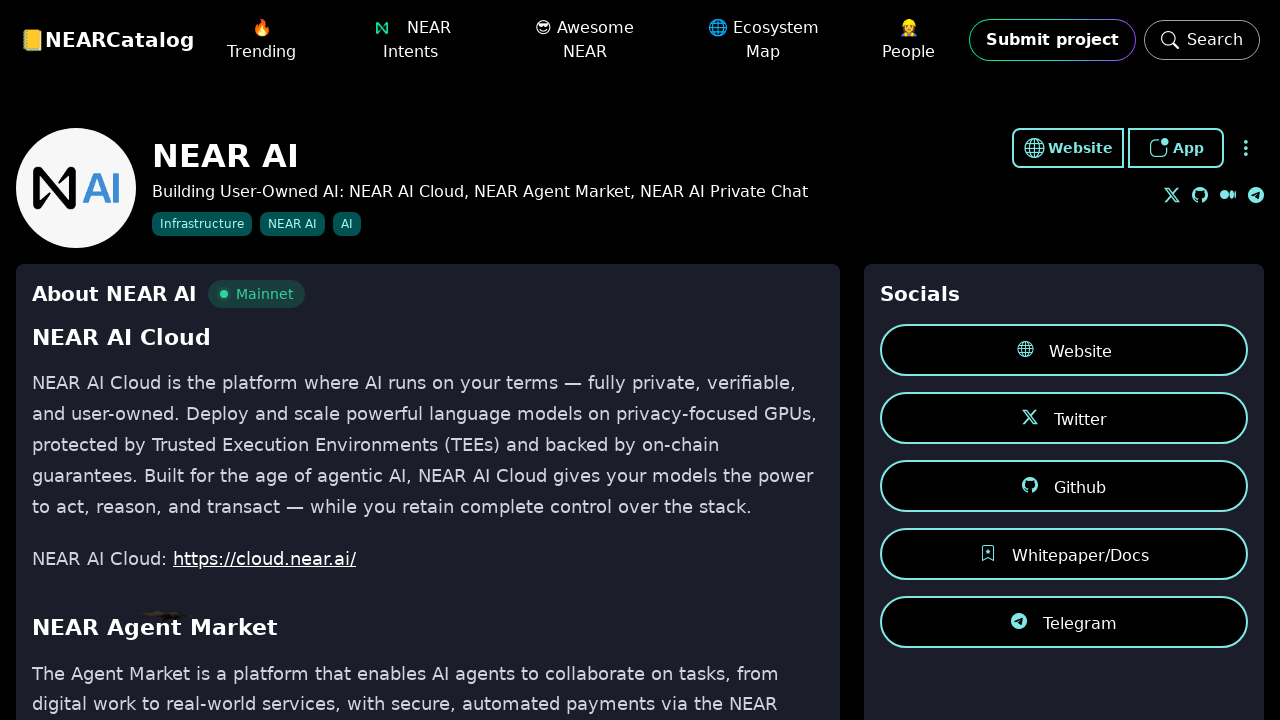

Project page heading loaded and visible
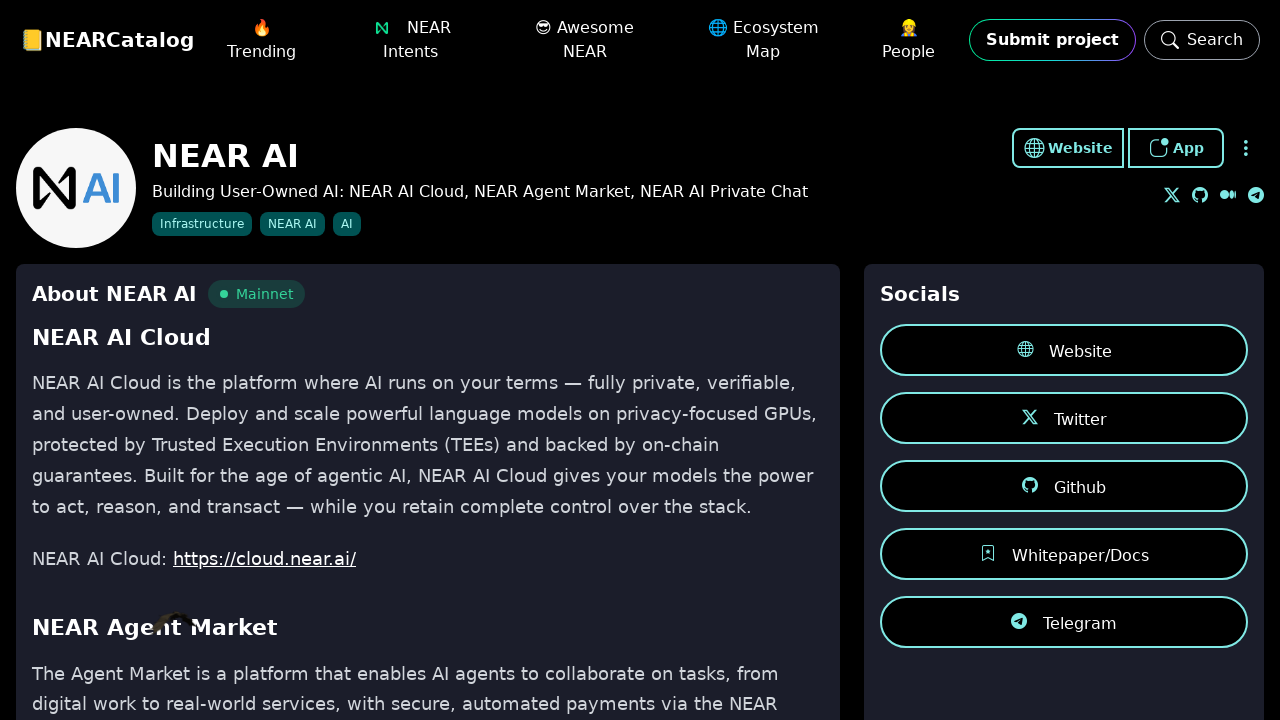

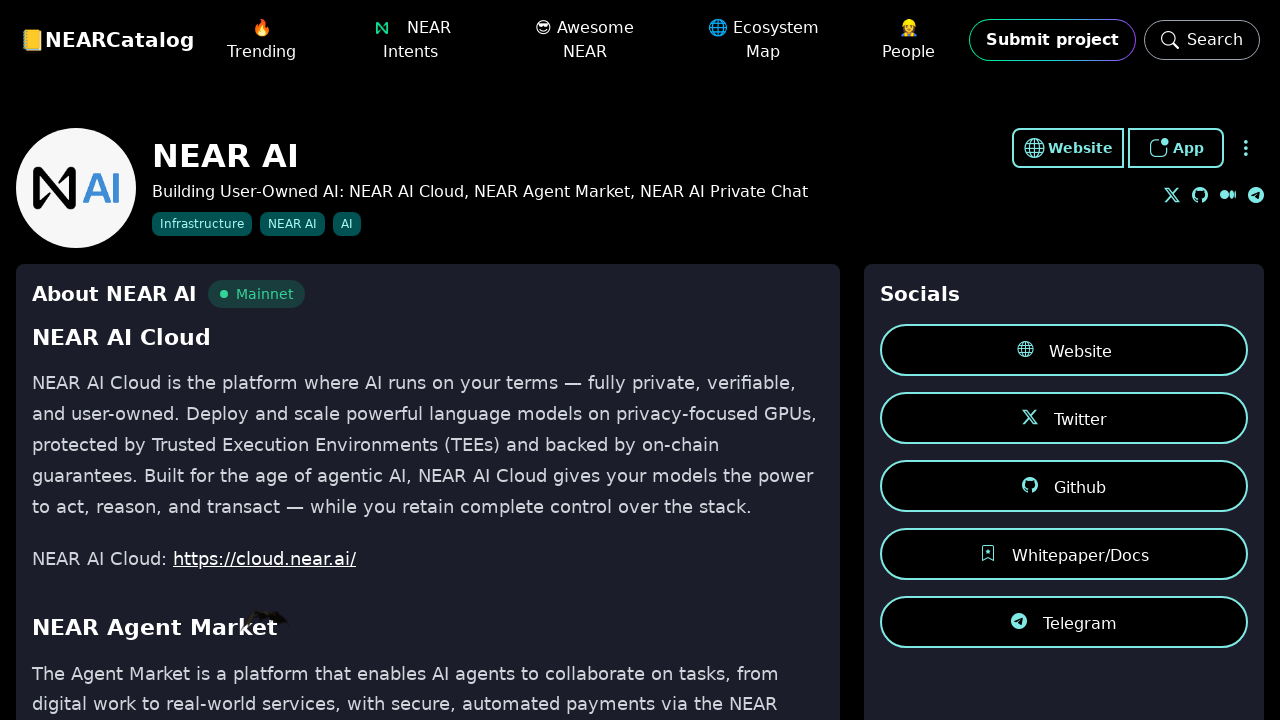